Tests that the Ofix website page loads successfully by verifying the URL contains "ofix.com" and the page has a title

Starting URL: https://www.ofix.com/

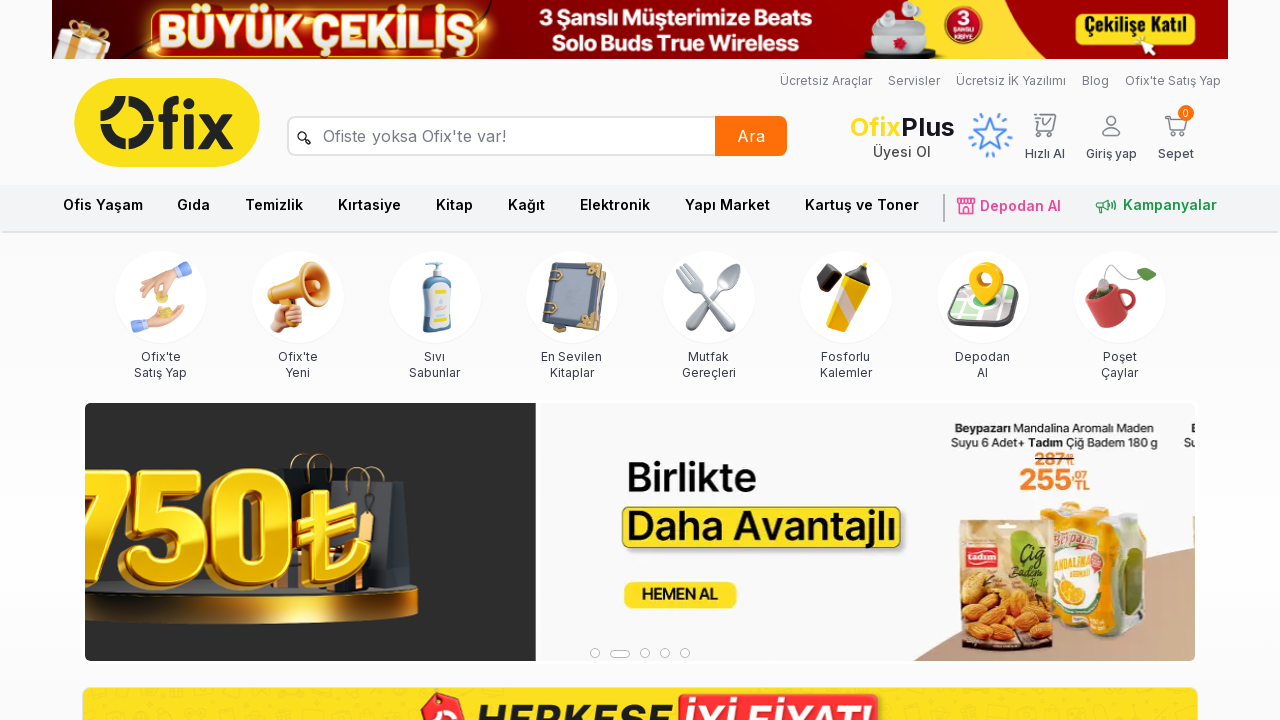

Navigated to https://www.ofix.com/
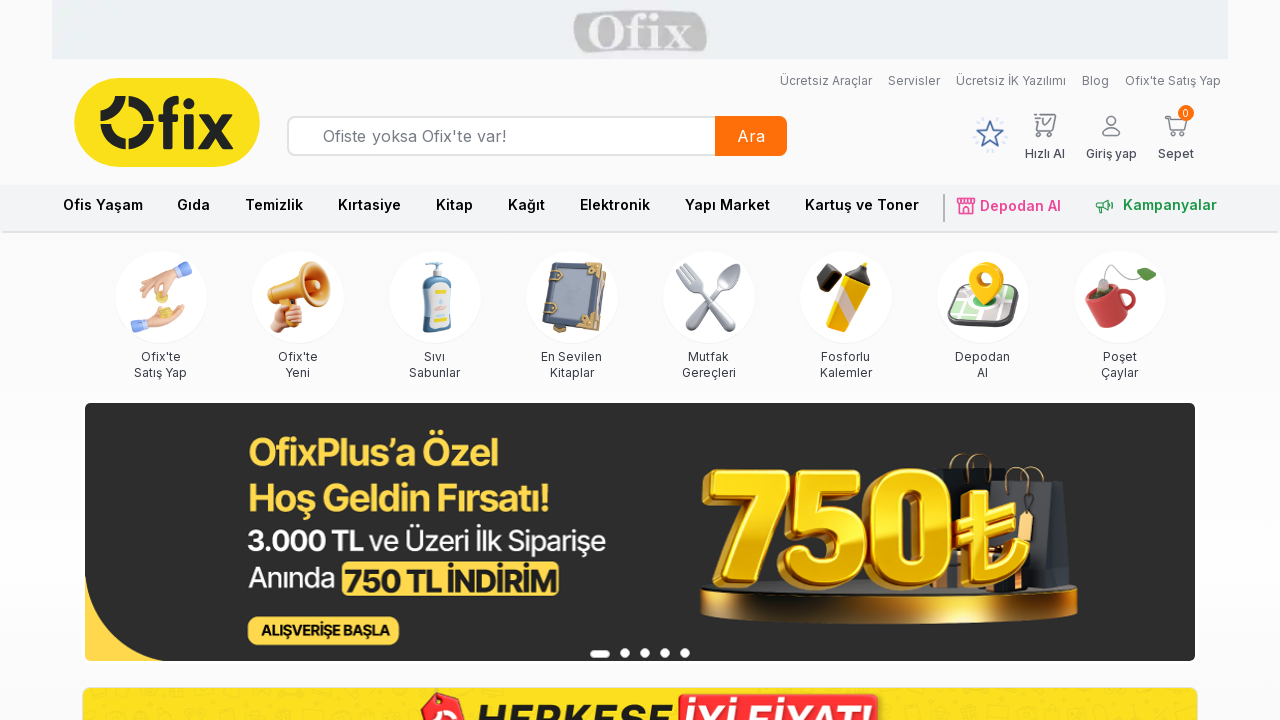

Verified URL contains 'ofix.com'
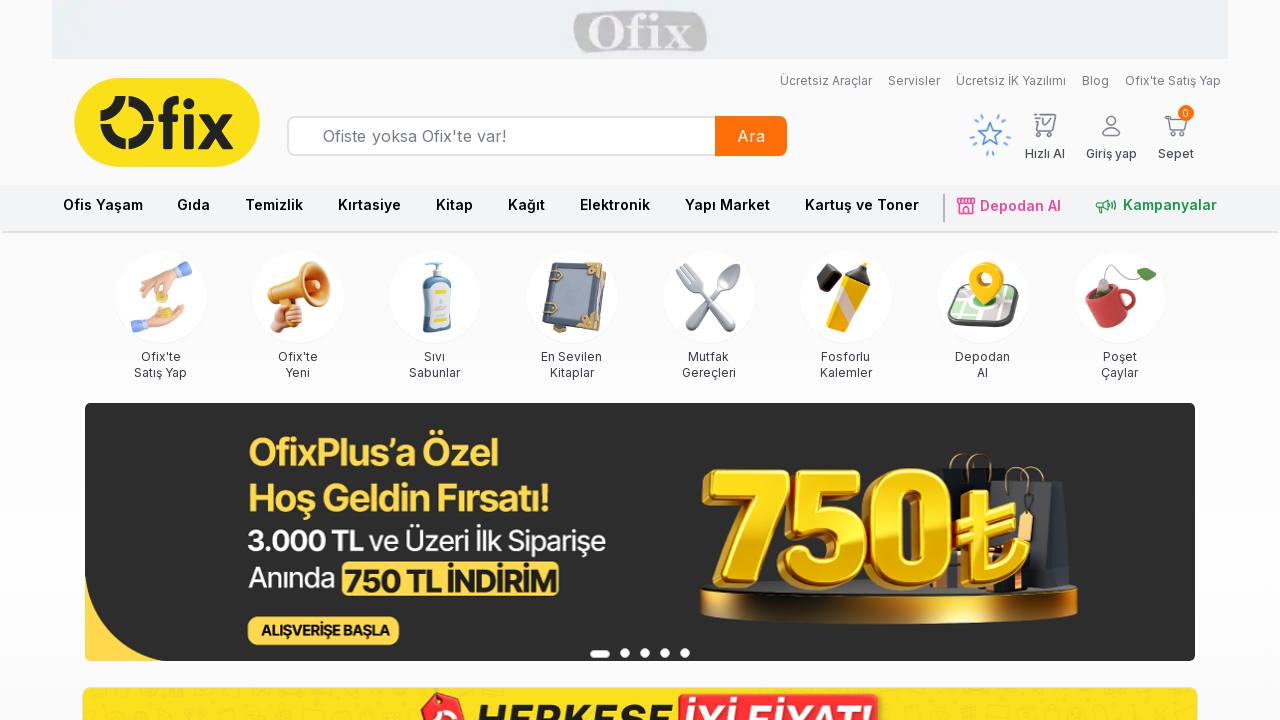

Retrieved page title
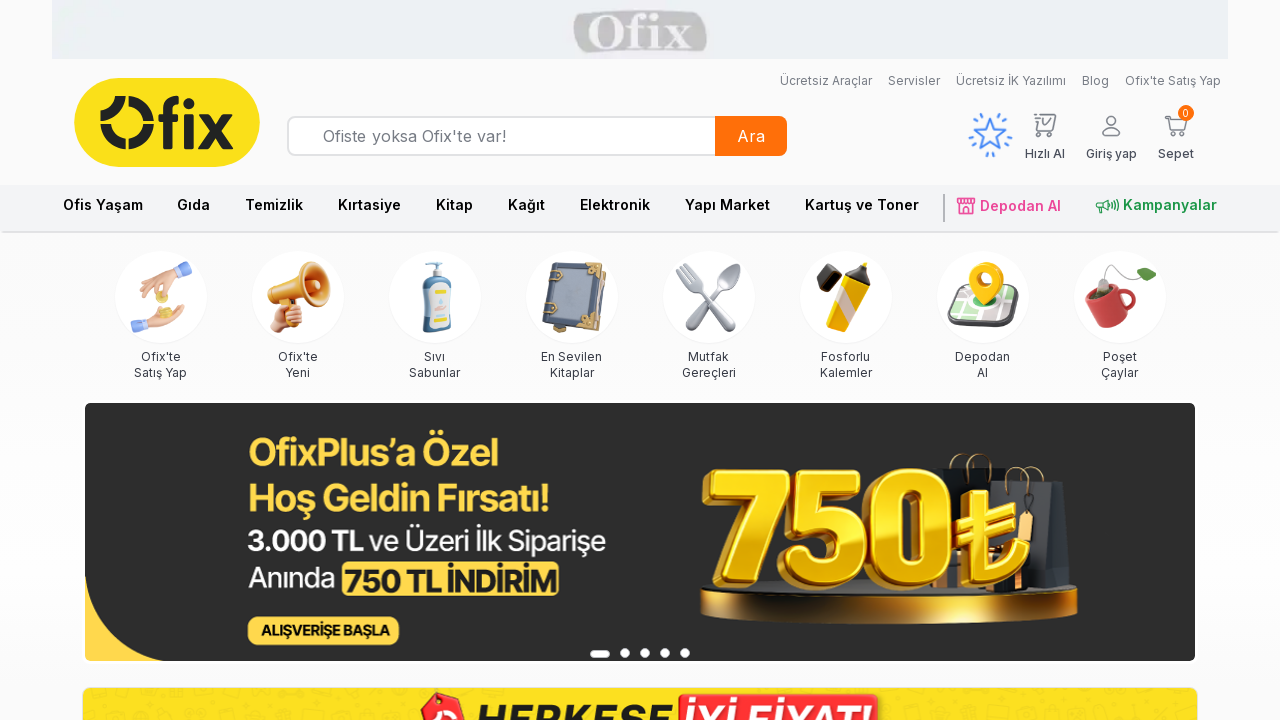

Verified page title is not empty
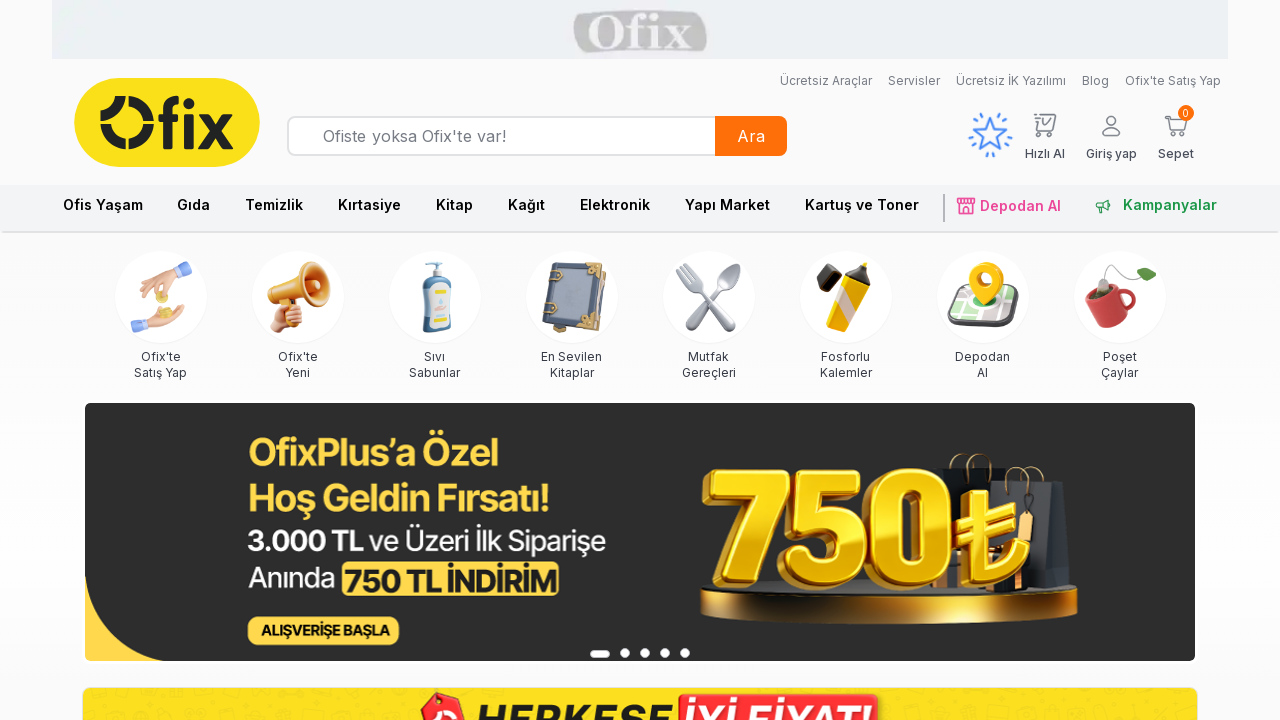

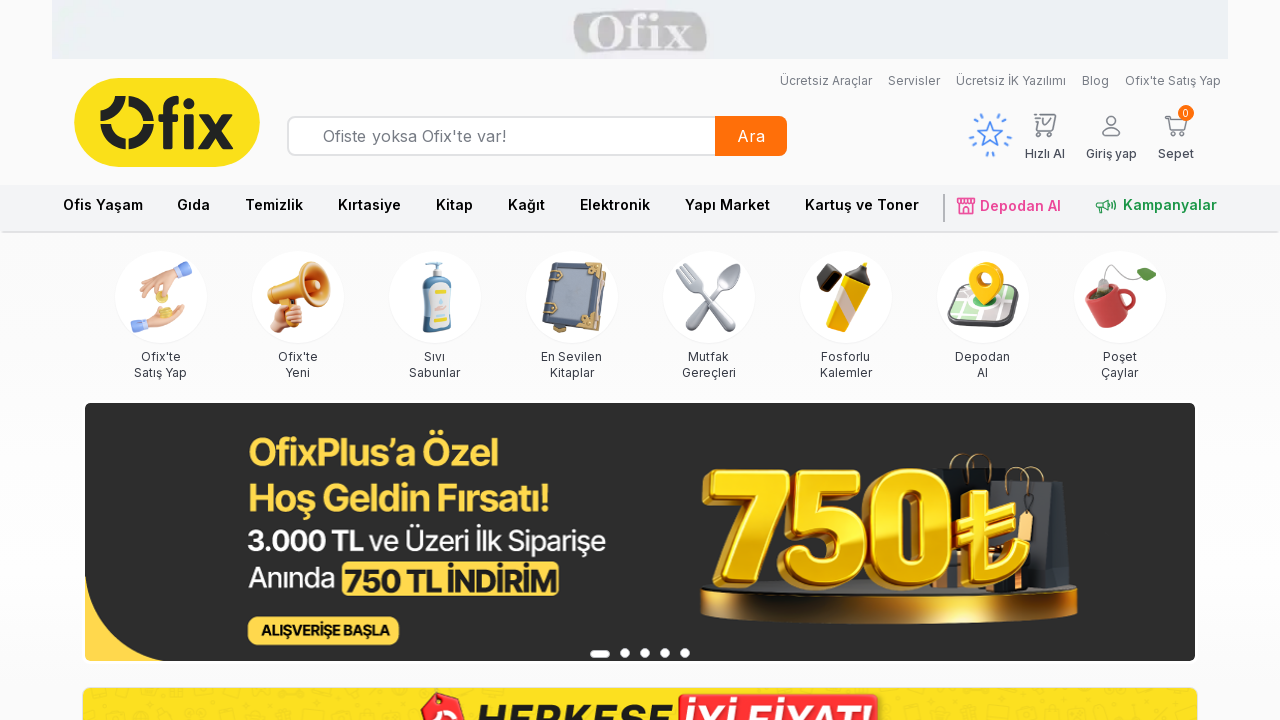